Tests a math challenge form by reading an input value, calculating the answer using a logarithmic formula, filling in the result, checking required checkboxes, and submitting the form.

Starting URL: http://suninjuly.github.io/math.html

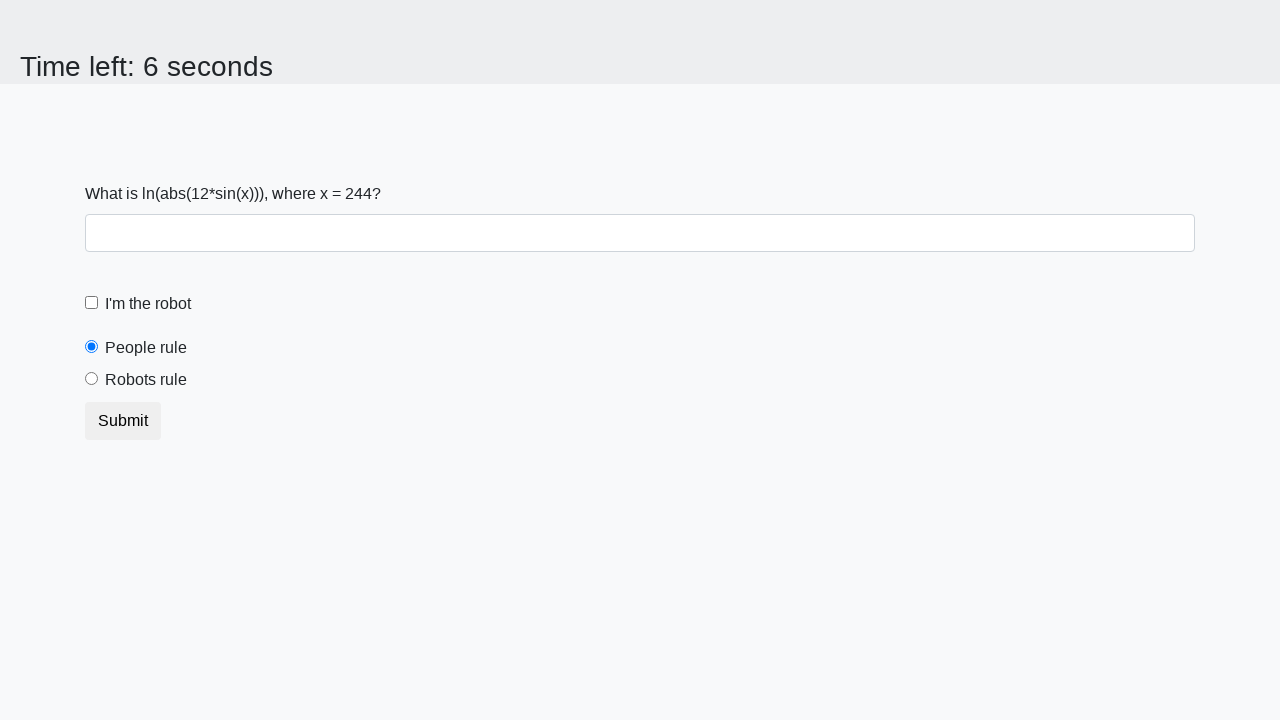

Retrieved x value from input_value element
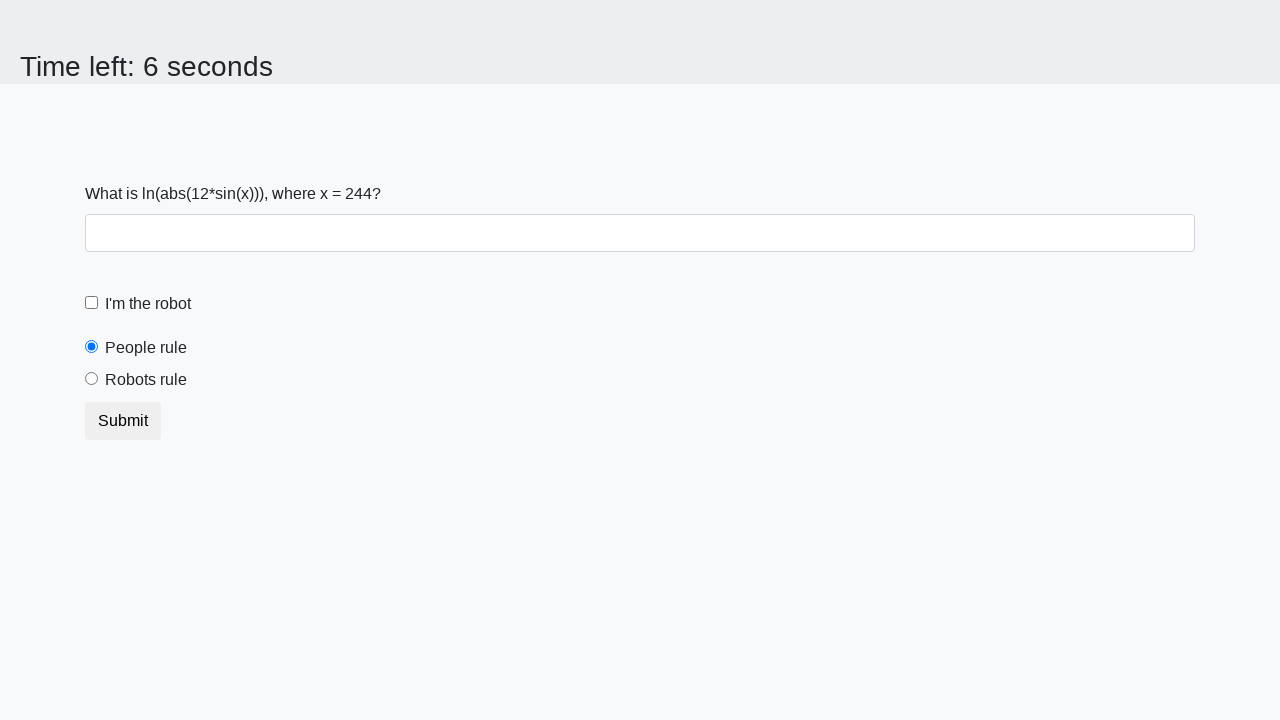

Calculated logarithmic formula result: log(|12*sin(x)|)
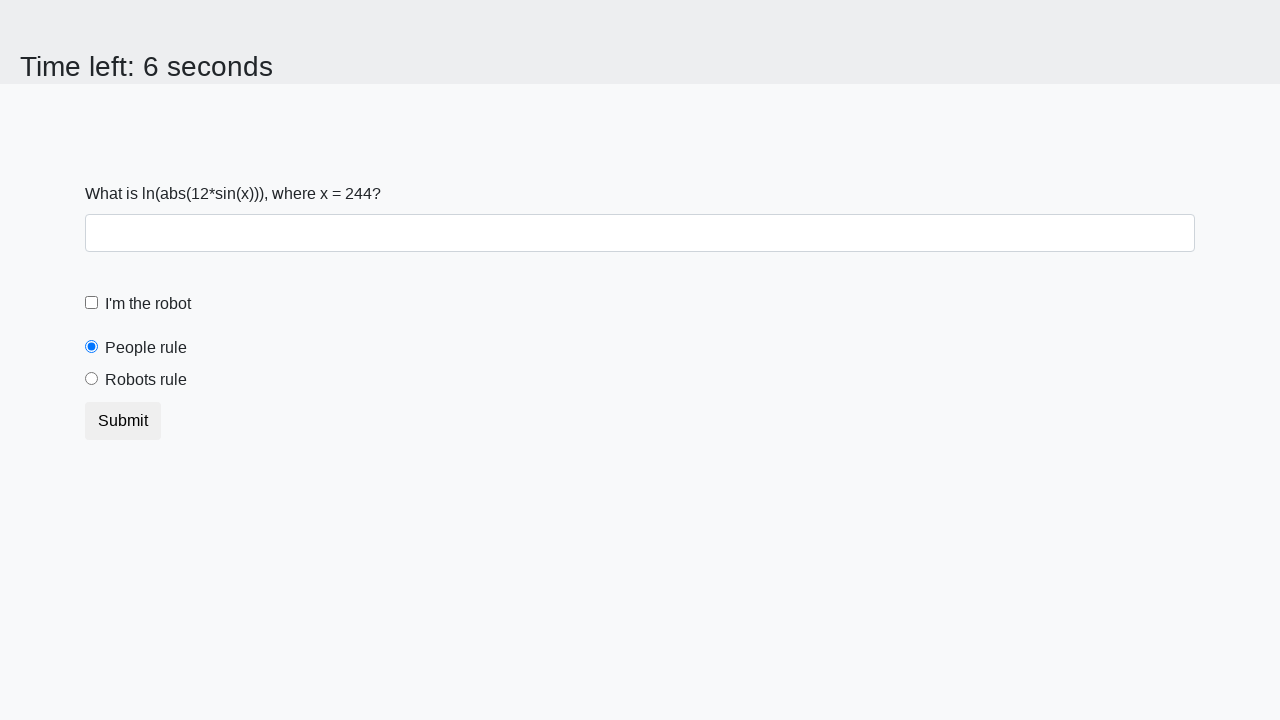

Filled answer field with calculated result on #answer
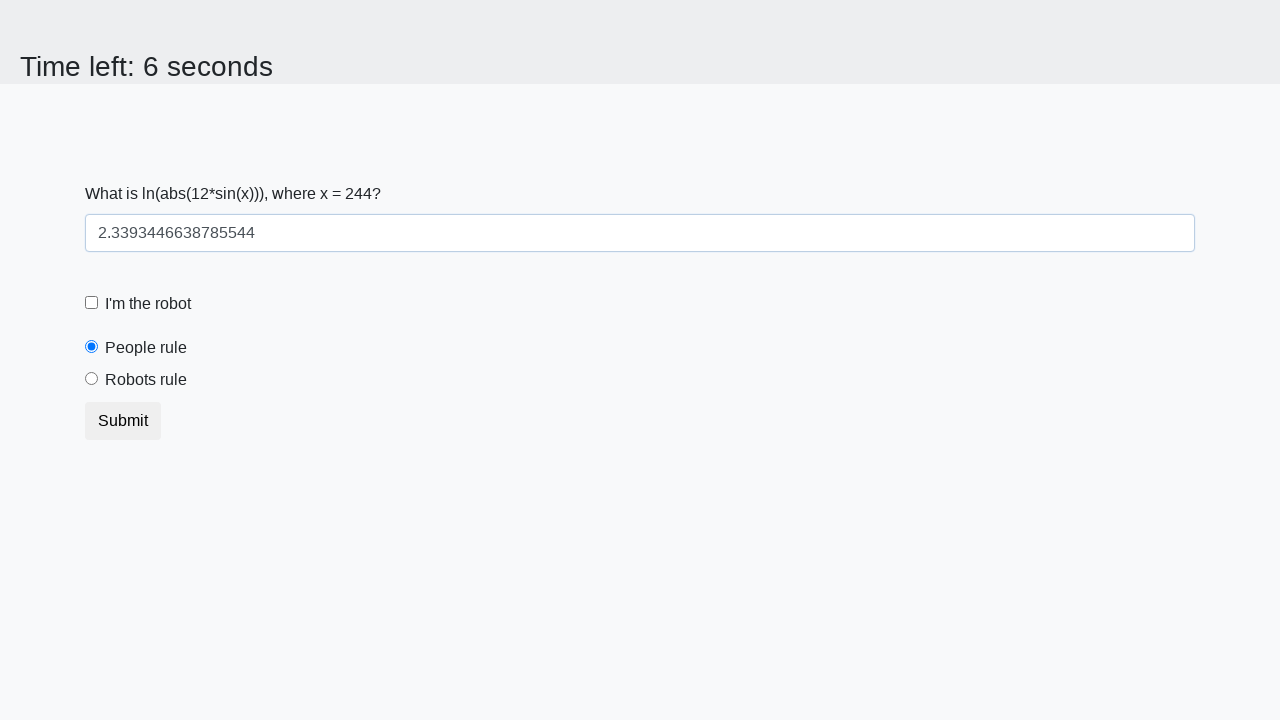

Clicked robot checkbox at (148, 304) on label[for='robotCheckbox']
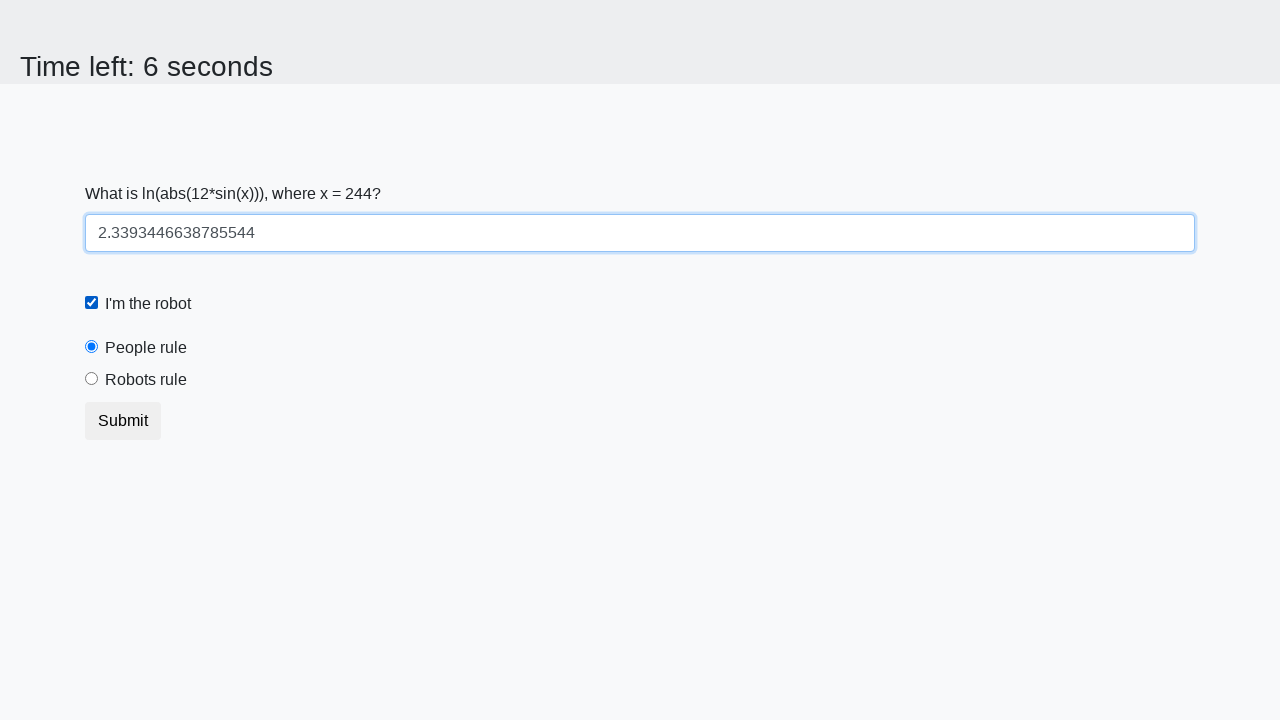

Clicked robots rule radio button at (146, 380) on label[for='robotsRule']
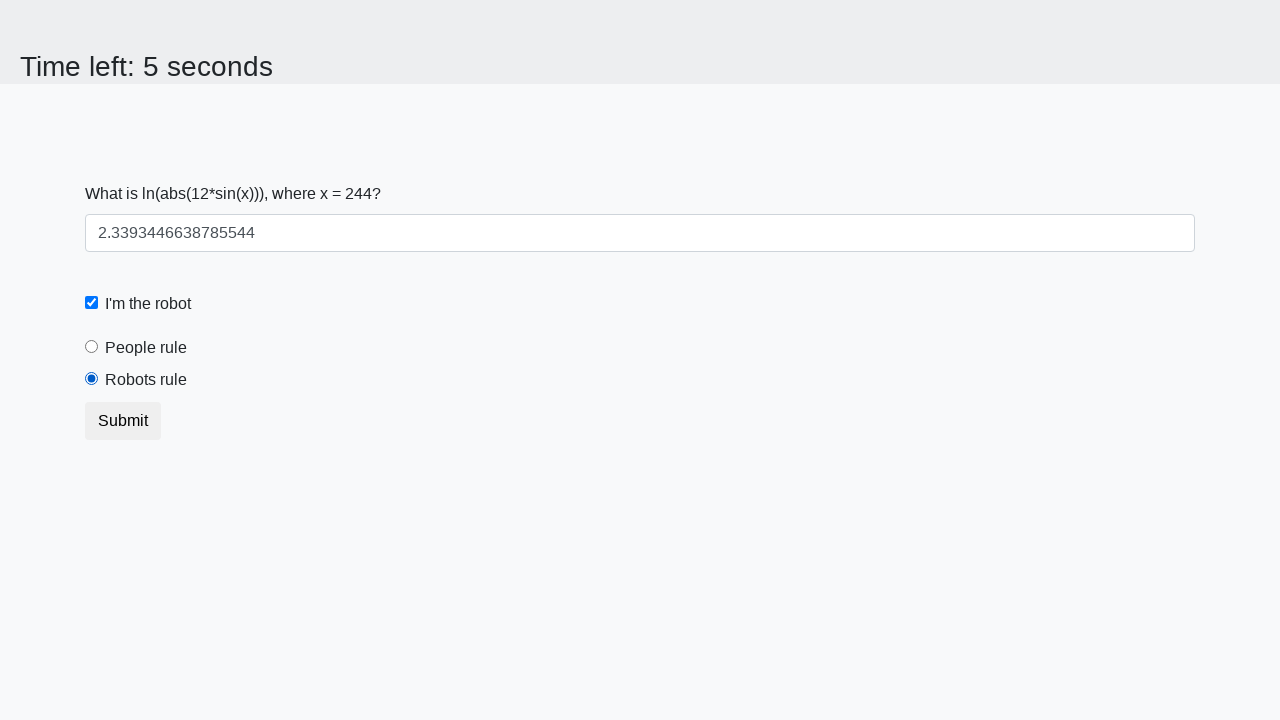

Clicked submit button to submit the form at (123, 421) on button.btn
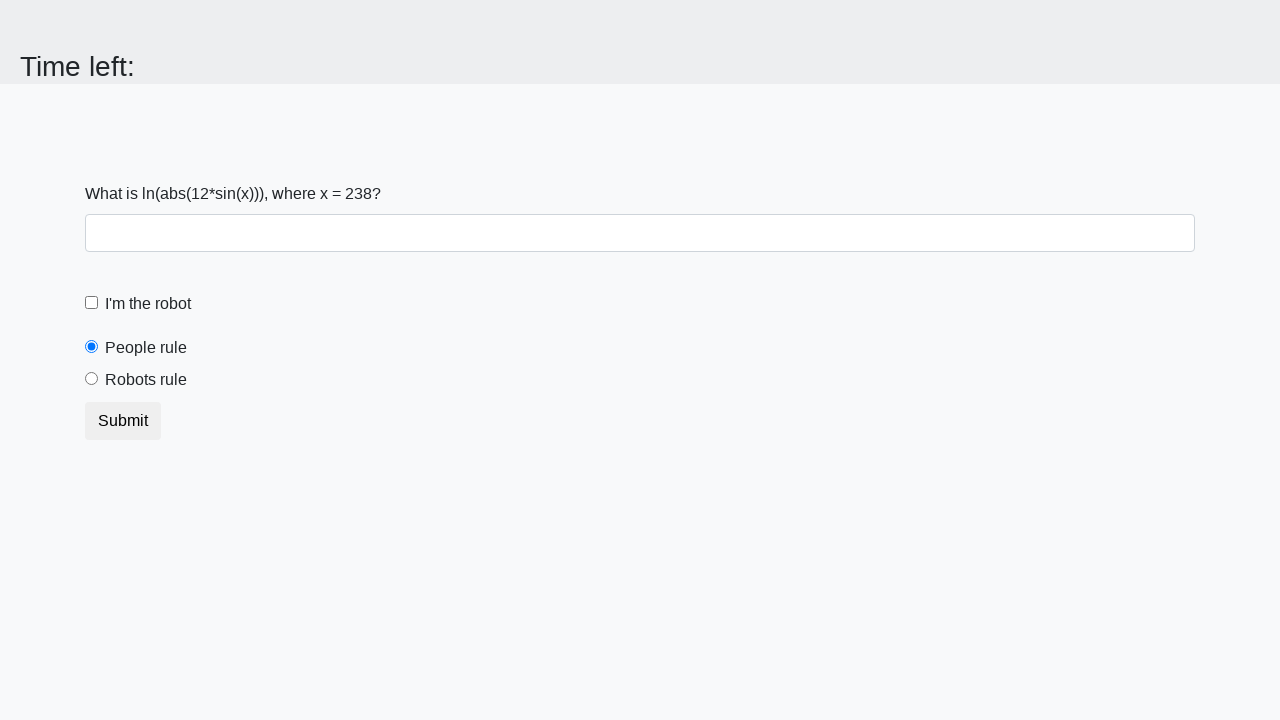

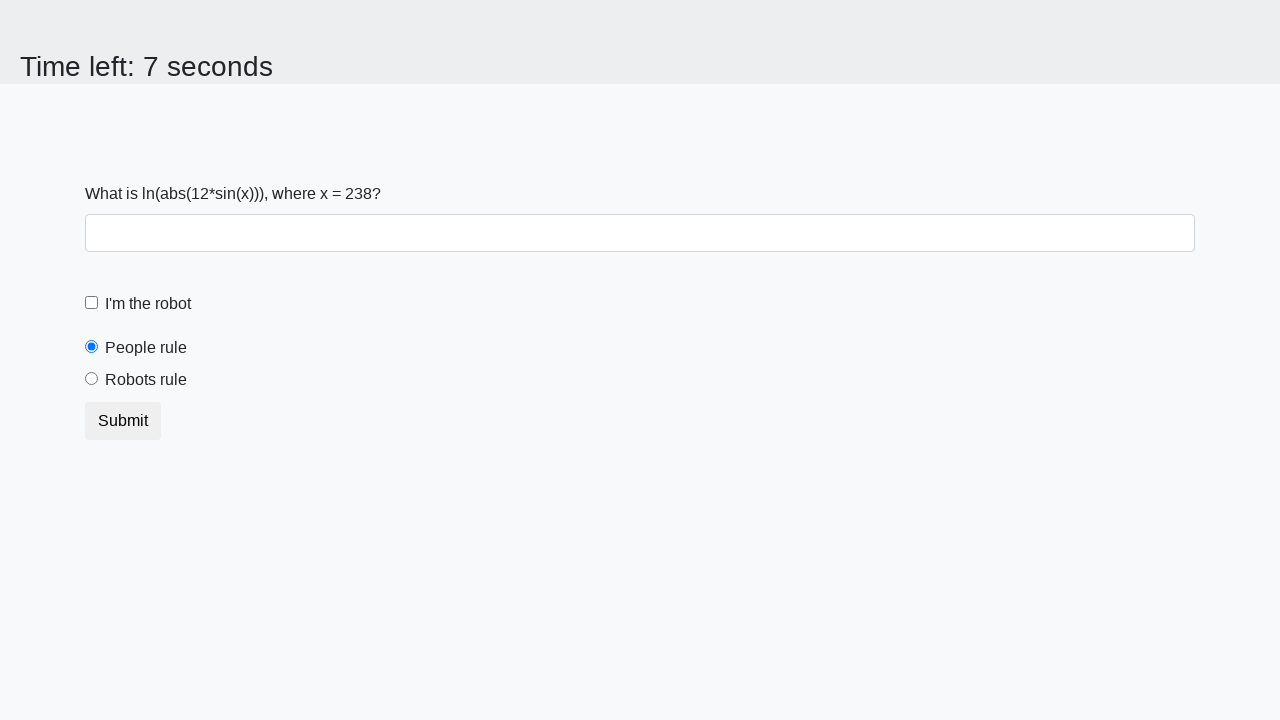